Visits ITHome Taiwan website and verifies the page loads successfully

Starting URL: https://www.ithome.com.tw/

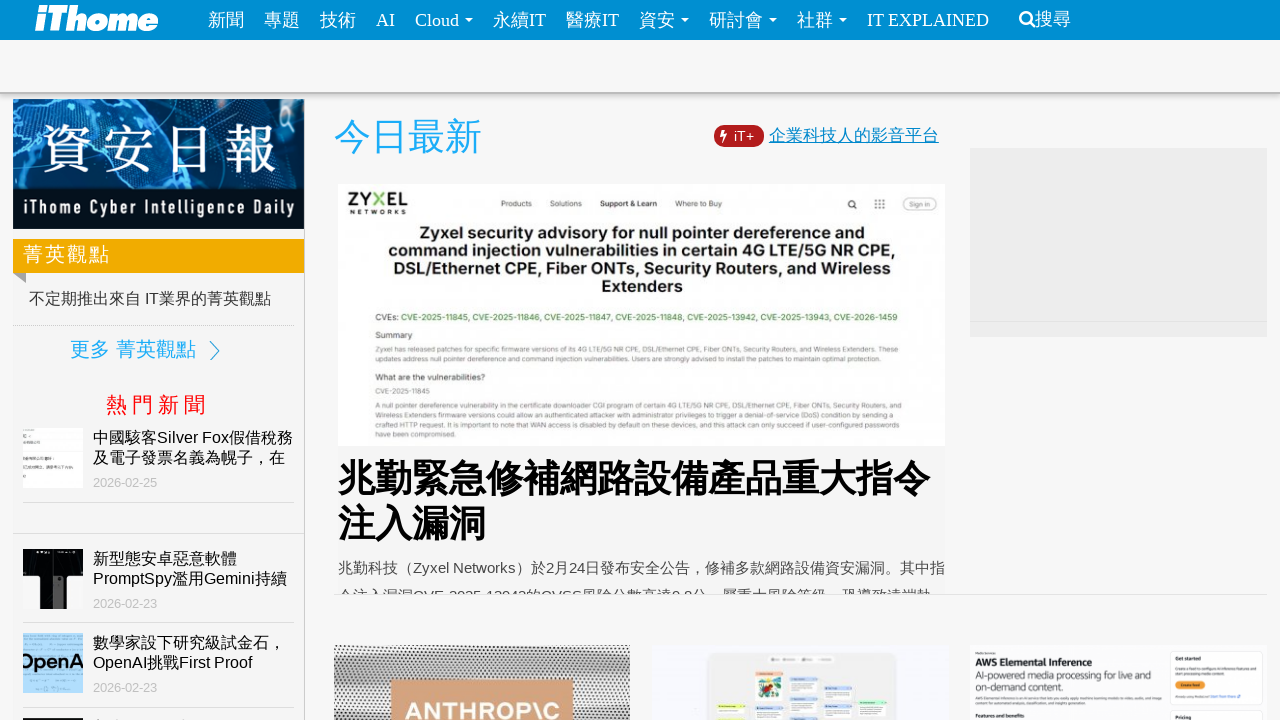

ITHome Taiwan website loaded and network idle
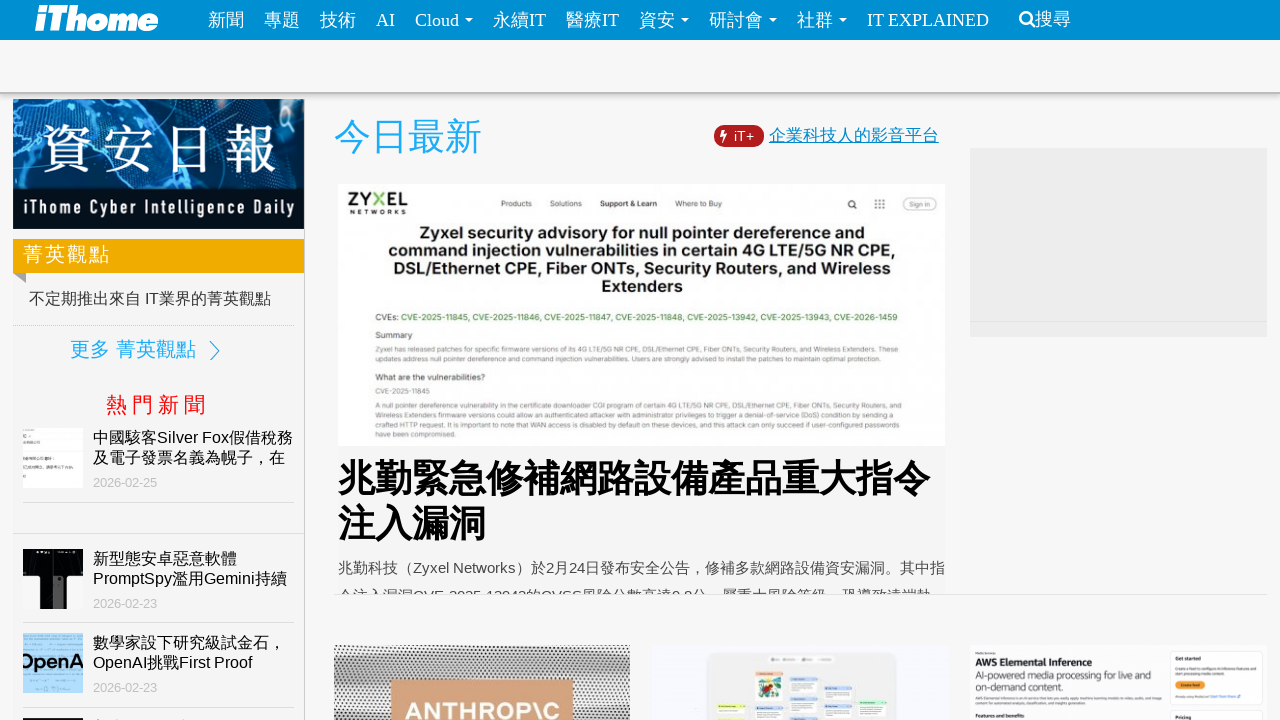

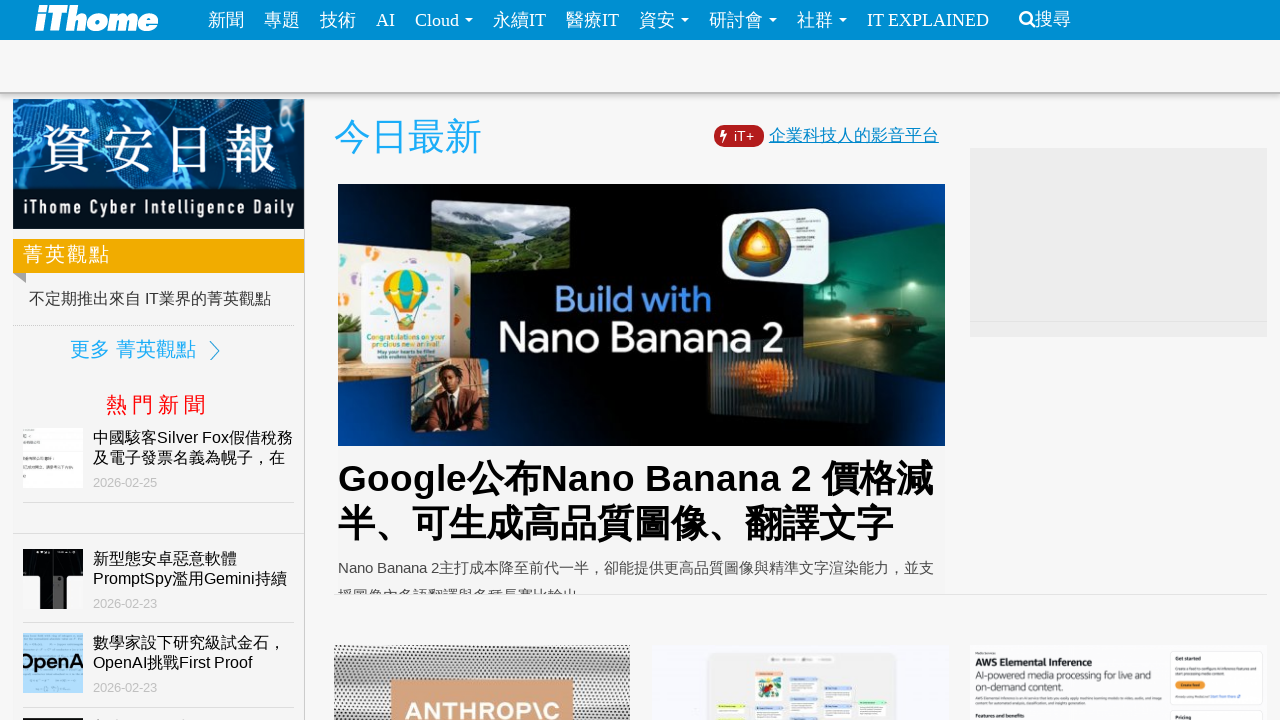